Tests JavaScript prompt alert handling by clicking a button to trigger a prompt, entering text, and dismissing the alert with the Cancel button

Starting URL: https://the-internet.herokuapp.com/javascript_alerts

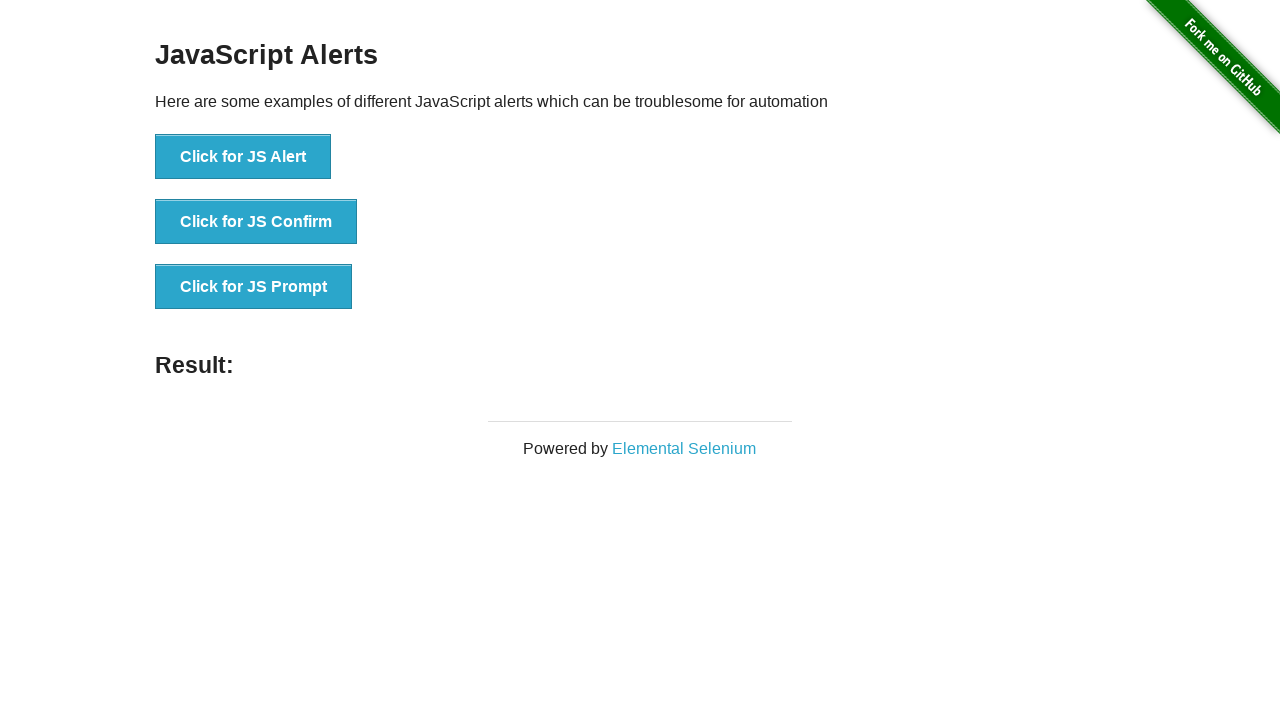

Clicked button to trigger JS Prompt at (254, 287) on xpath=//button[text()='Click for JS Prompt']
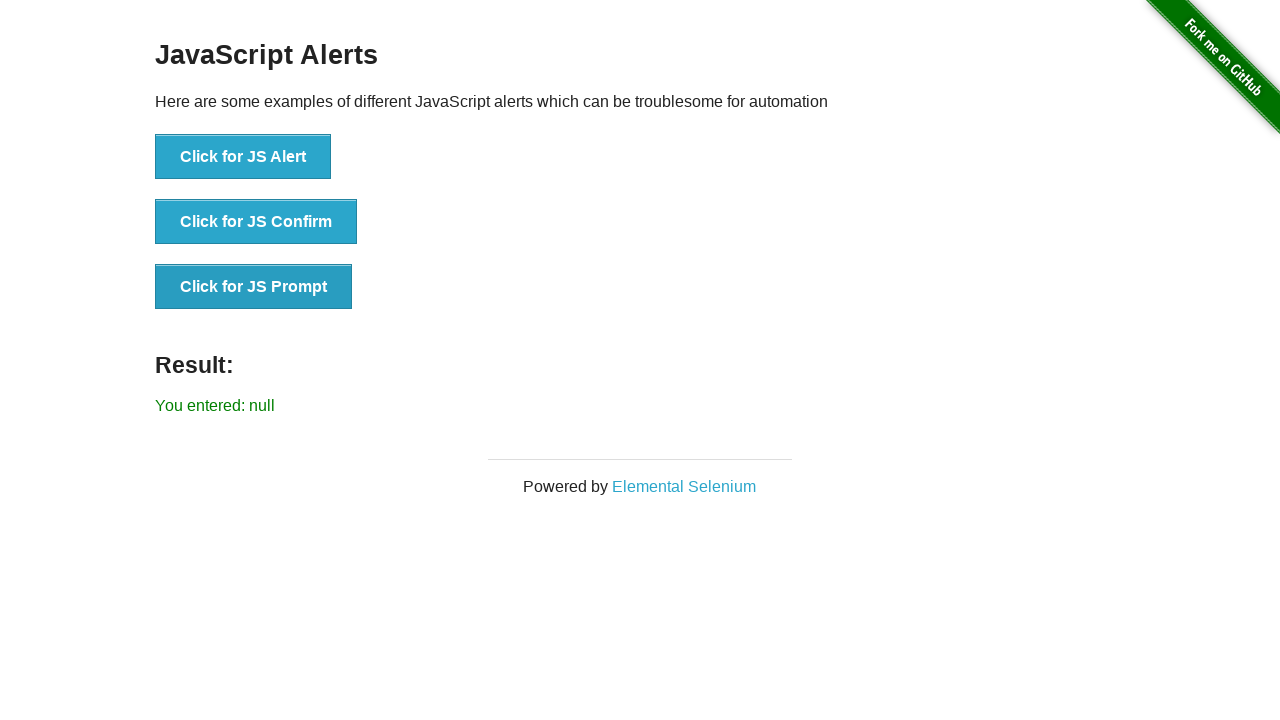

Set up dialog handler to dismiss prompts
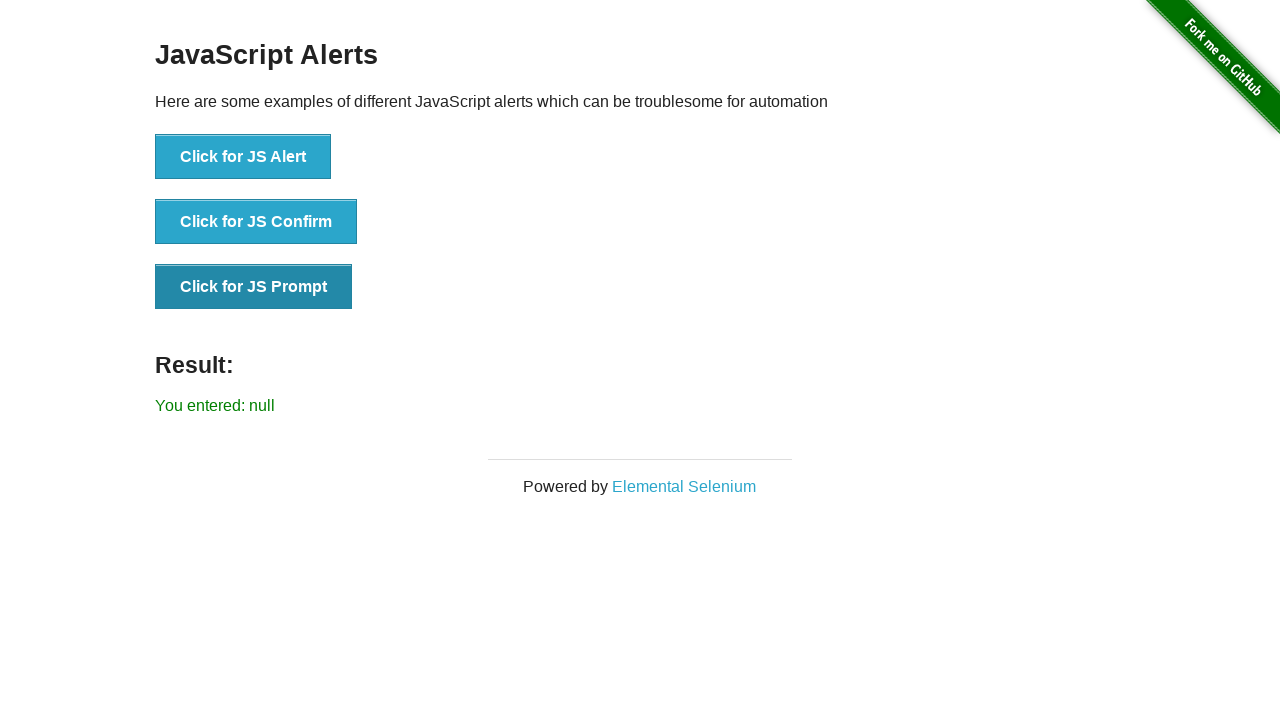

Clicked button to trigger JS Prompt and dismissed the alert with Cancel at (254, 287) on xpath=//button[text()='Click for JS Prompt']
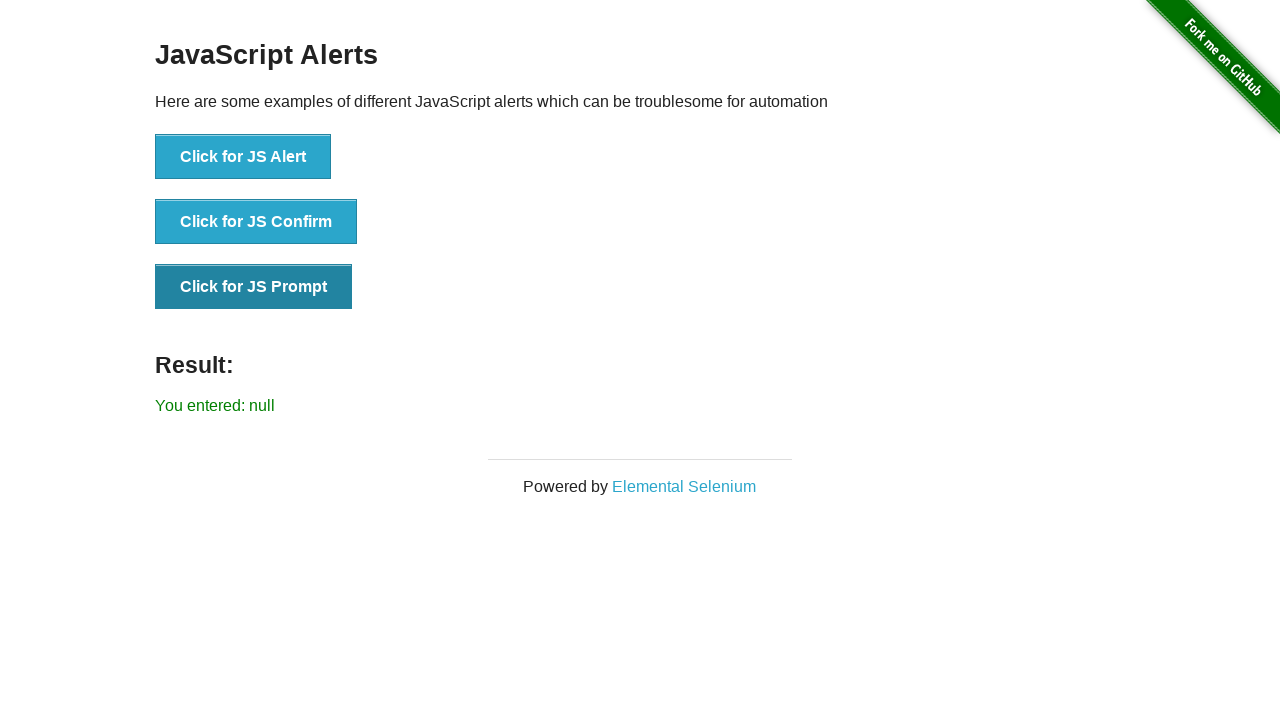

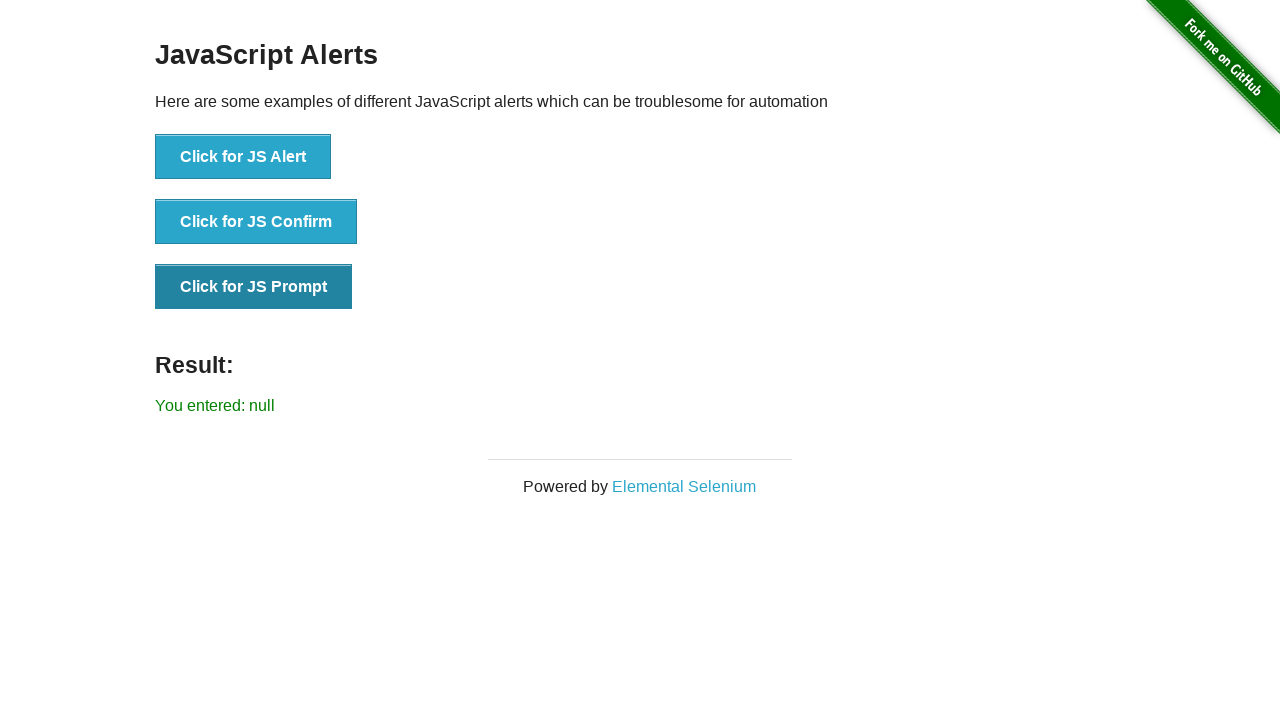